Tests handling of nested iframes by navigating through multiple frame levels and filling form fields within different frames

Starting URL: https://demoapps.qspiders.com/ui?scenario=1

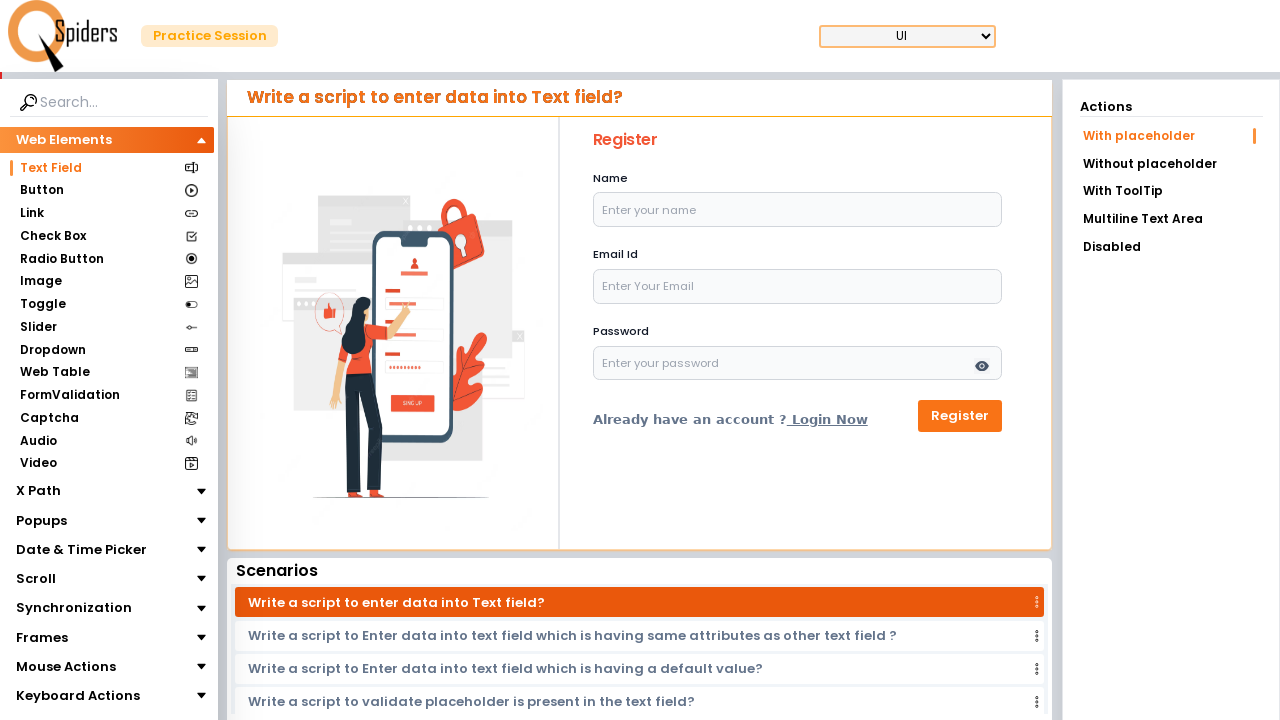

Clicked on Frames section at (42, 637) on xpath=//section[.='Frames']
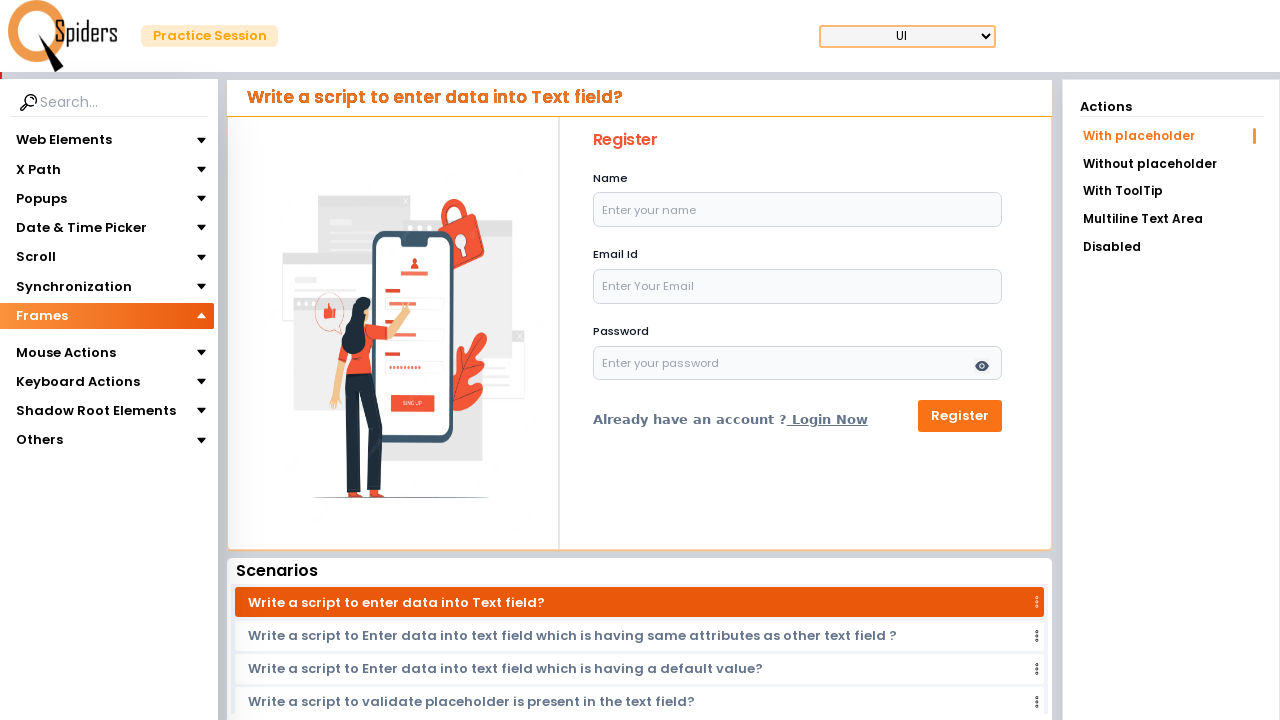

Clicked on iframes section at (44, 343) on xpath=//section[.='iframes']
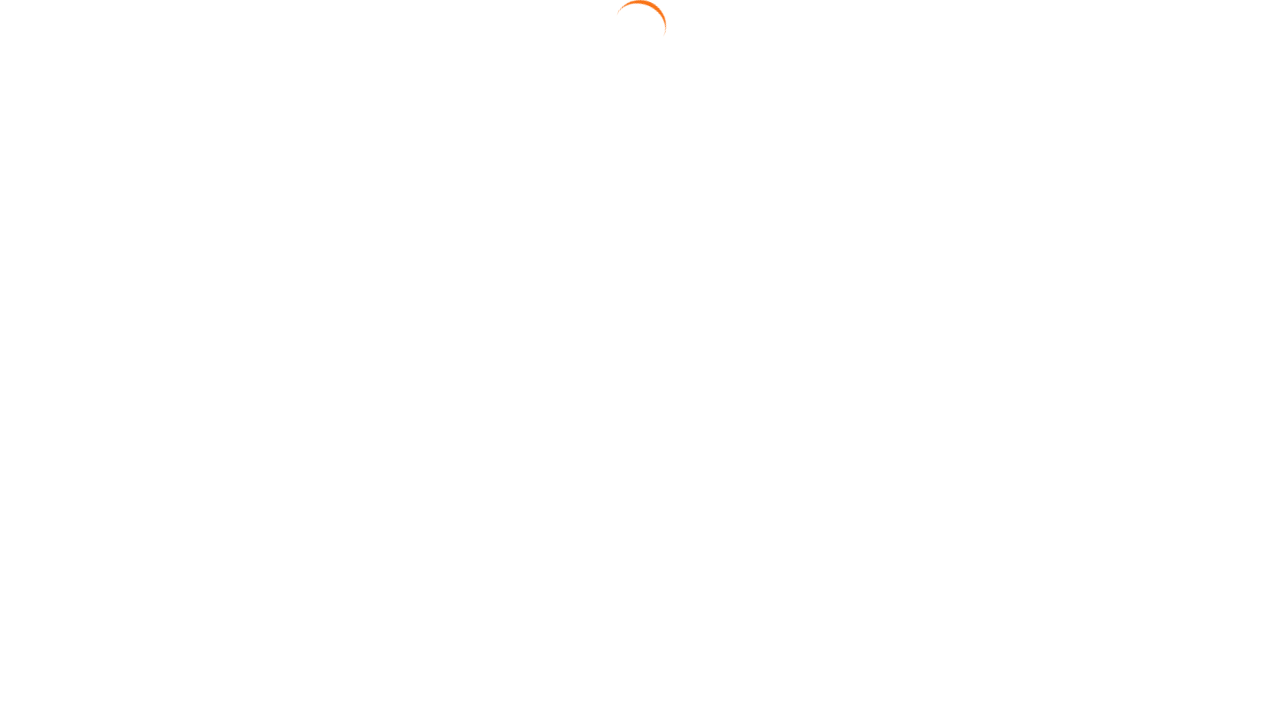

Clicked on Nested with Multiple iframe link at (1171, 233) on text='Nested with Multiple iframe'
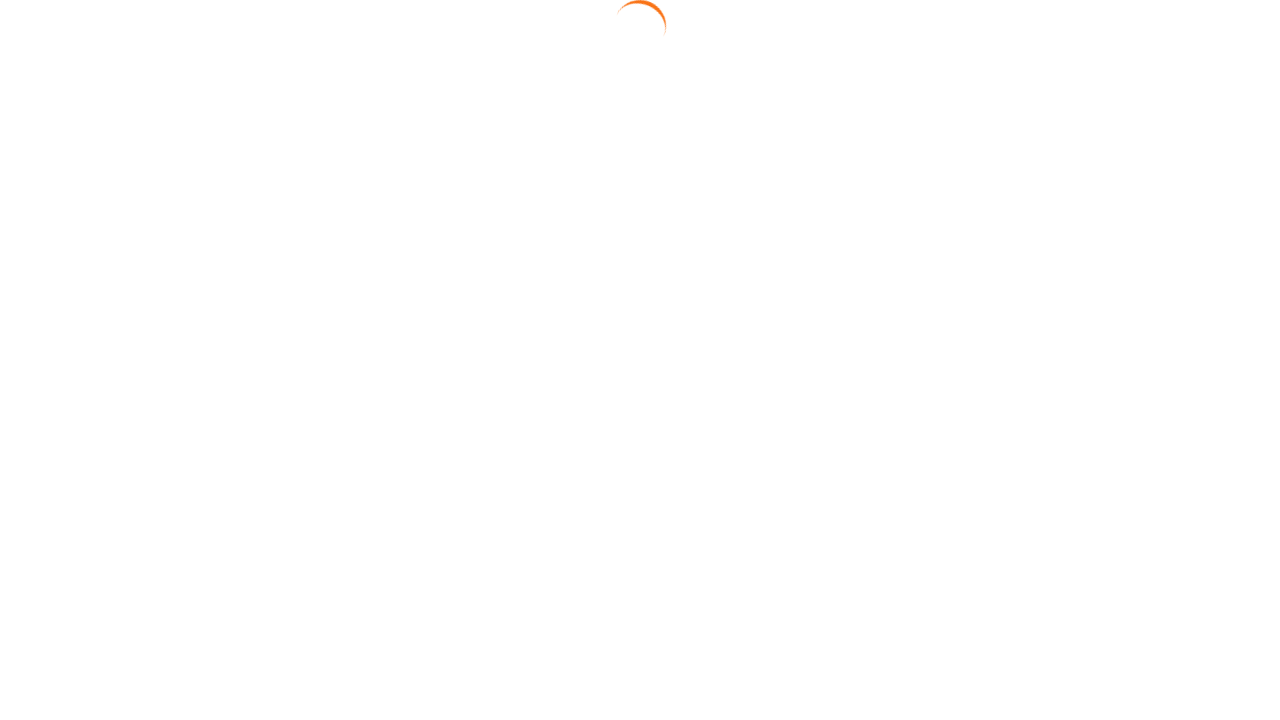

Waited 4000ms for frames to load
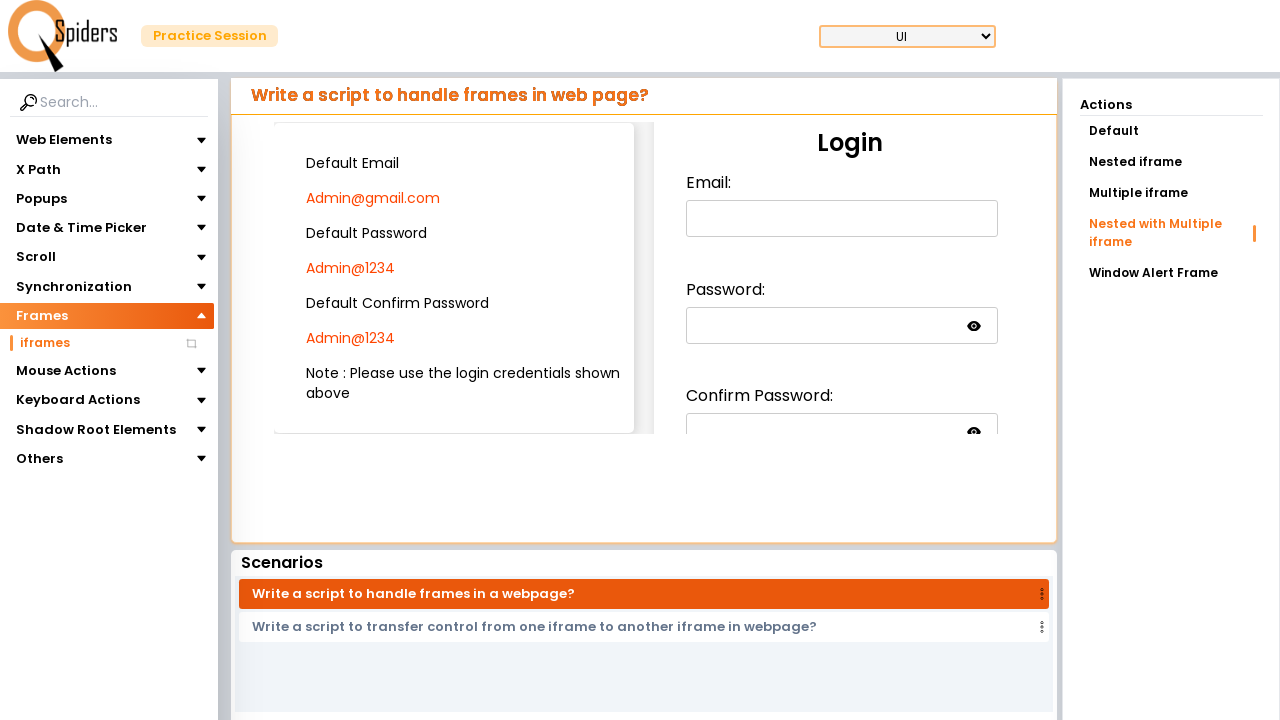

Switched to first child frame
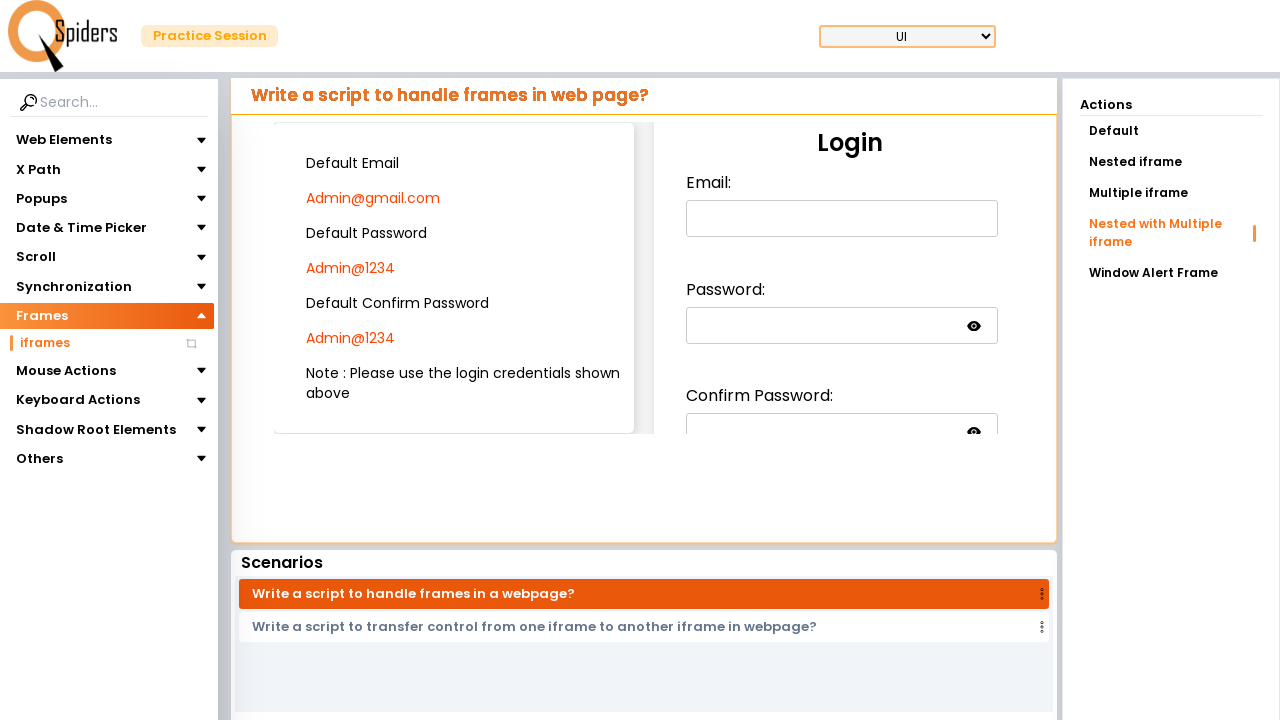

Switched to second child frame within first frame
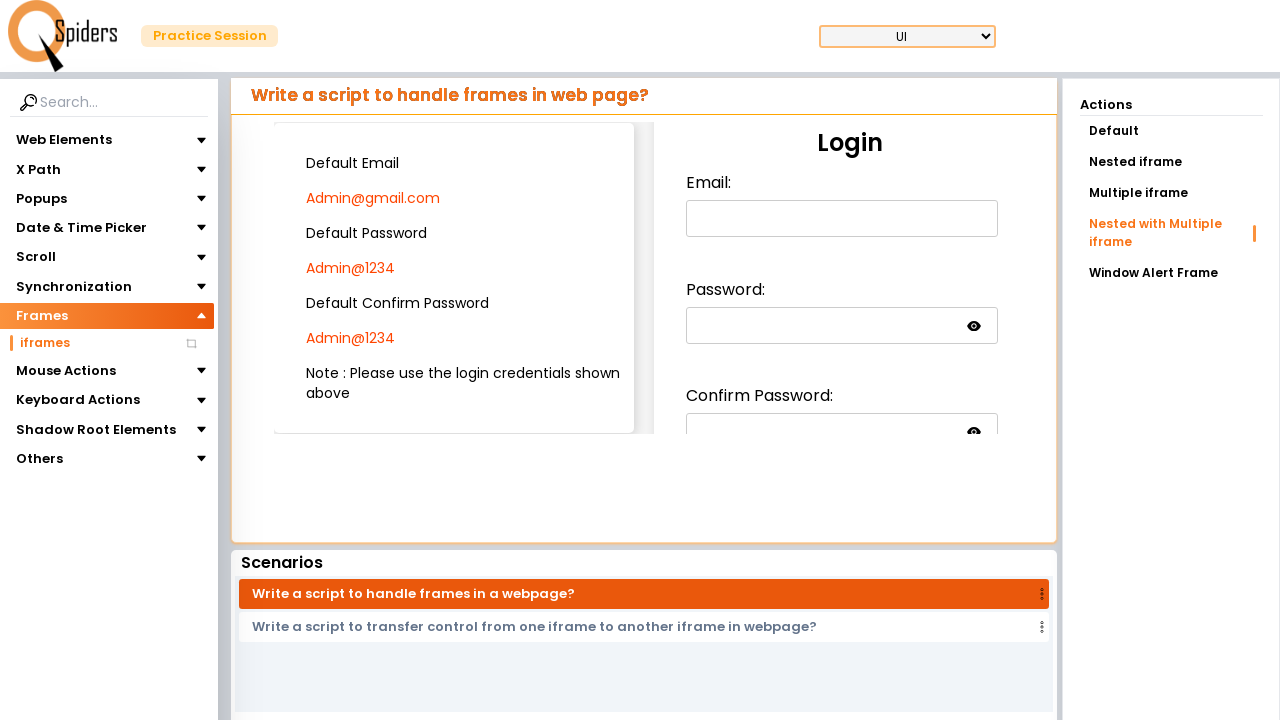

Switched to third child frame within second frame
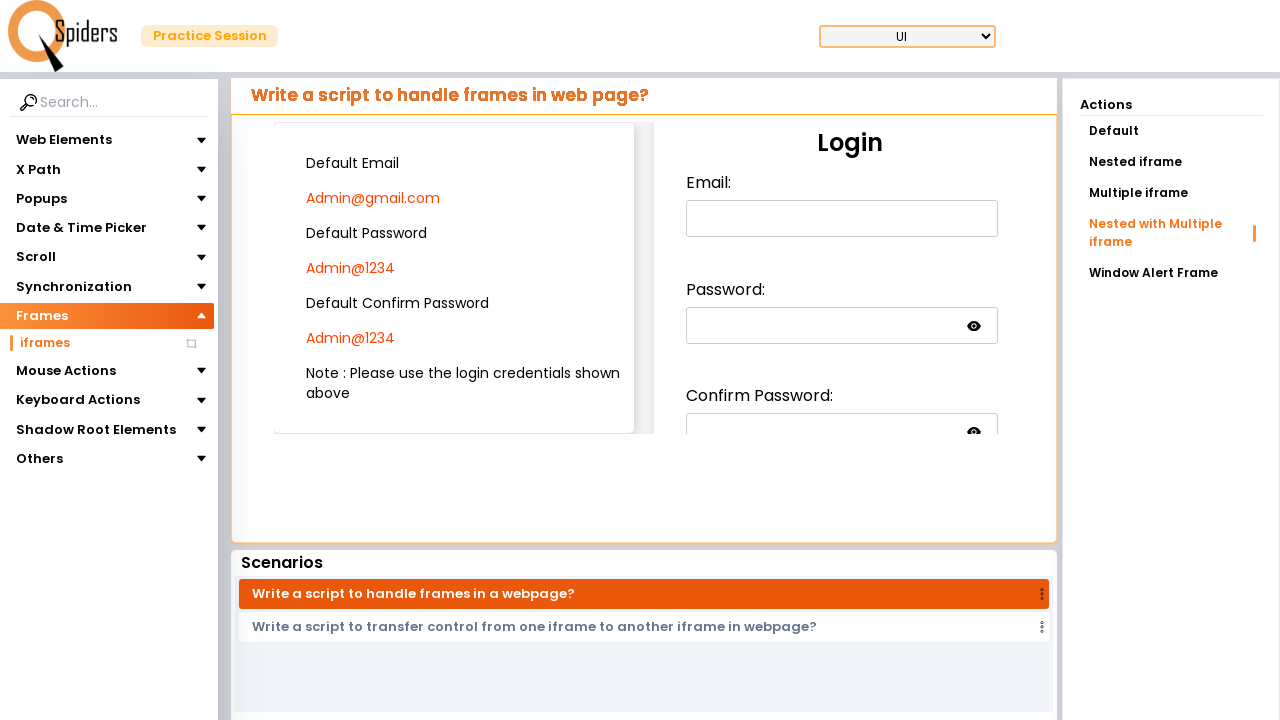

Filled email field with 'abc@gmail.com' in third nested frame on iframe >> nth=0 >> internal:control=enter-frame >> iframe >> nth=0 >> internal:c
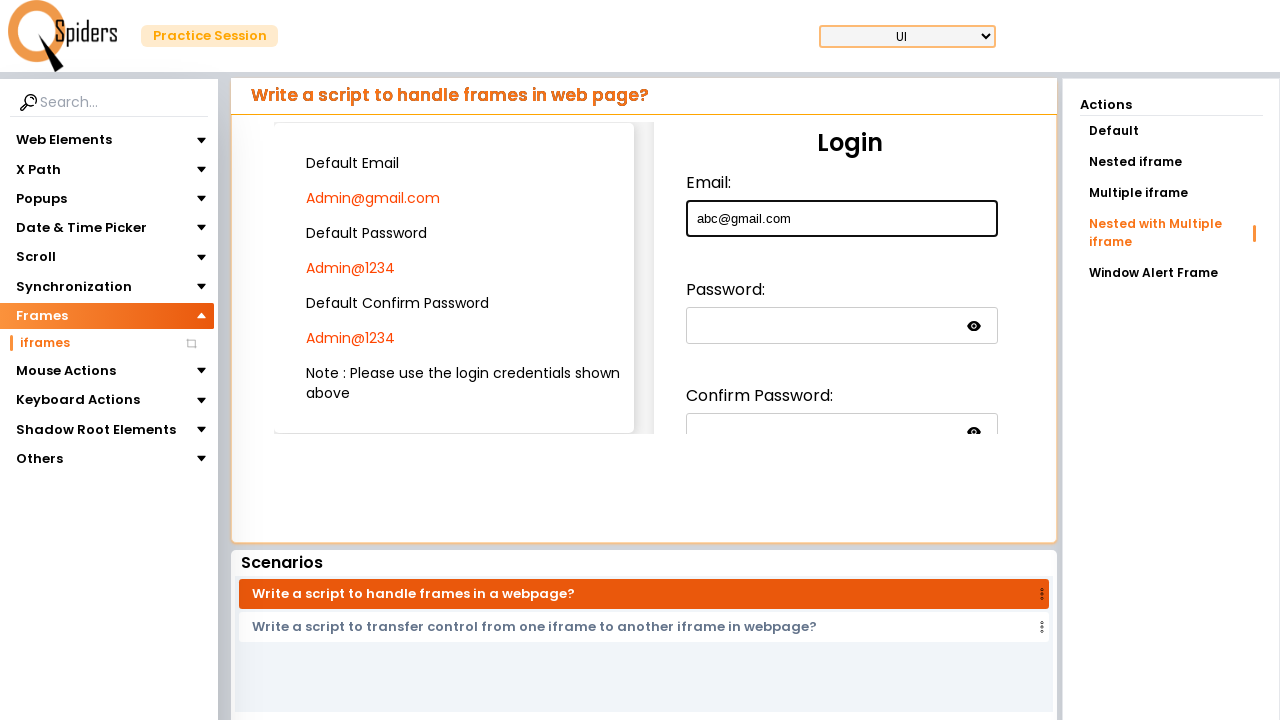

Switched to second child frame of the second frame
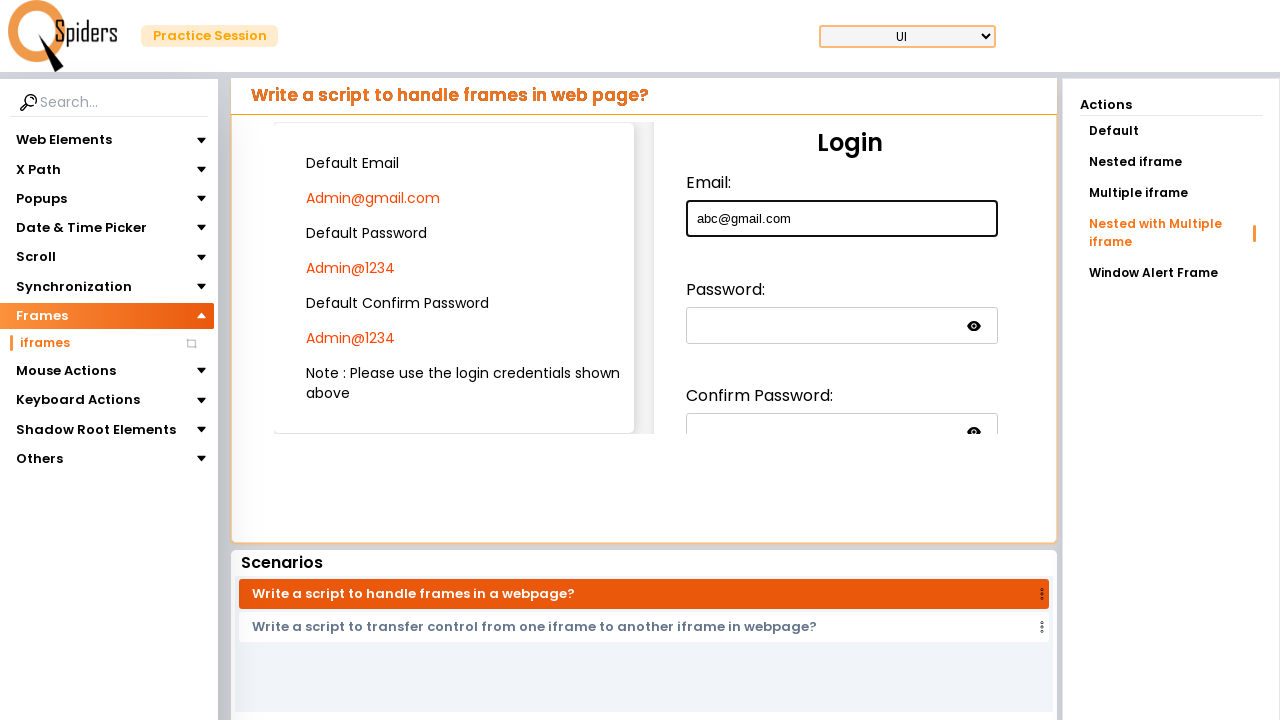

Filled password field with 'abcdefg' in second child frame on iframe >> nth=0 >> internal:control=enter-frame >> iframe >> nth=0 >> internal:c
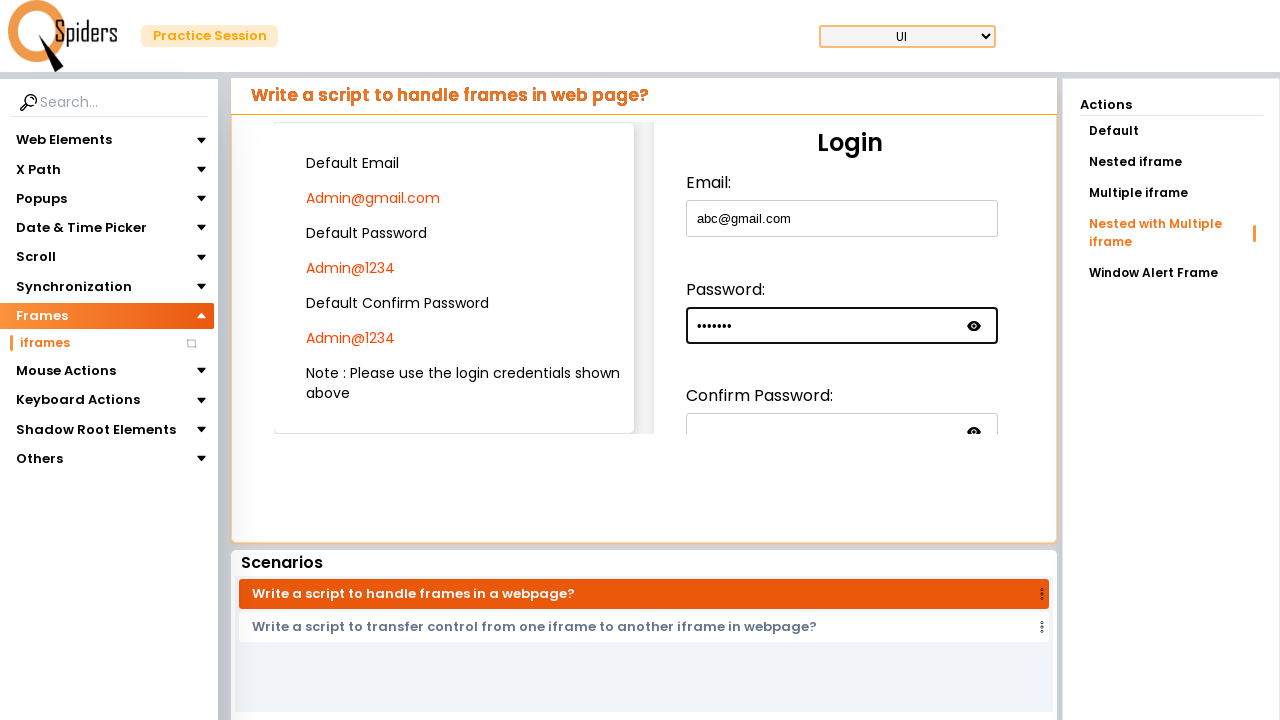

Waited 4000ms before next action
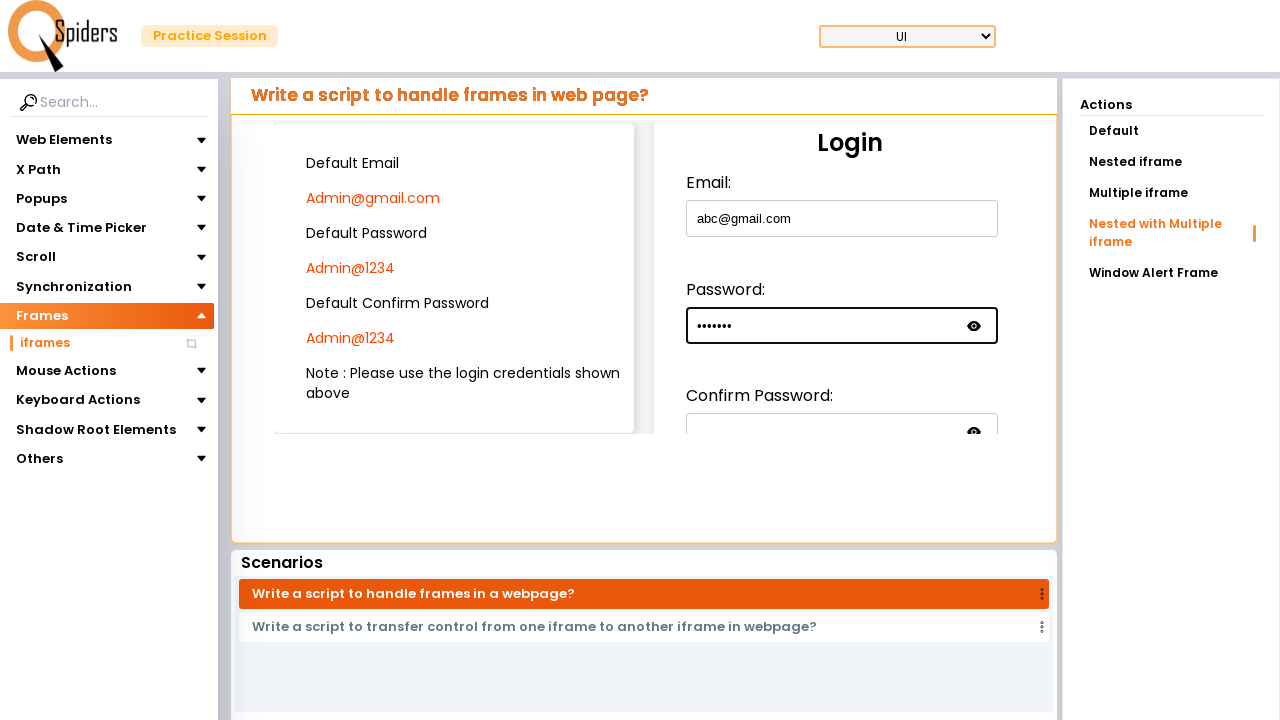

Clicked on Multiple iframe link in main context at (1171, 193) on text='Multiple iframe'
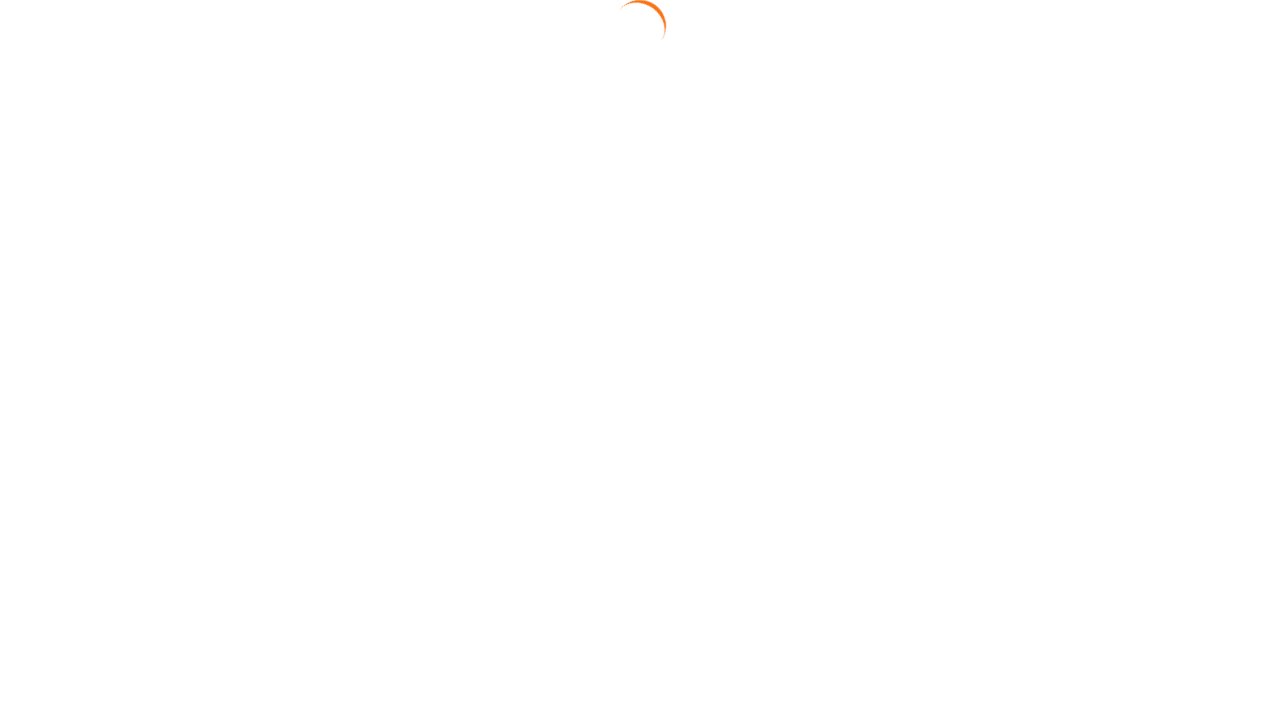

Waited 4000ms for page to update
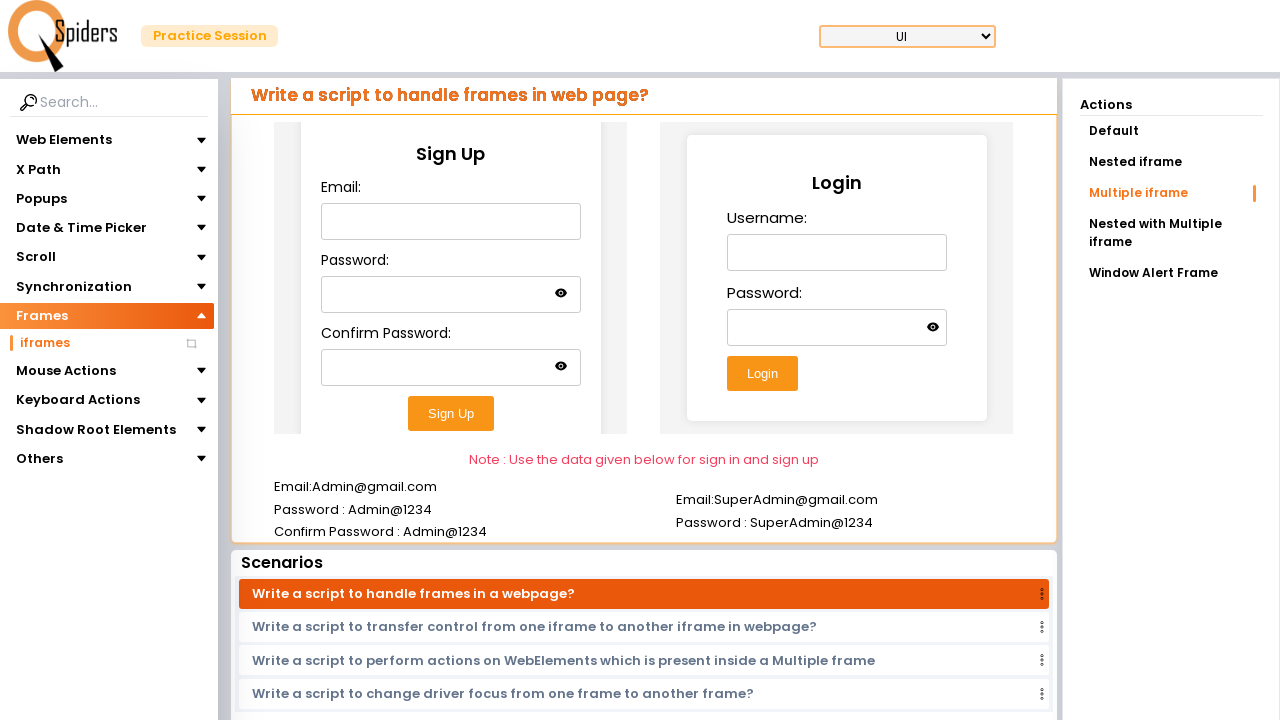

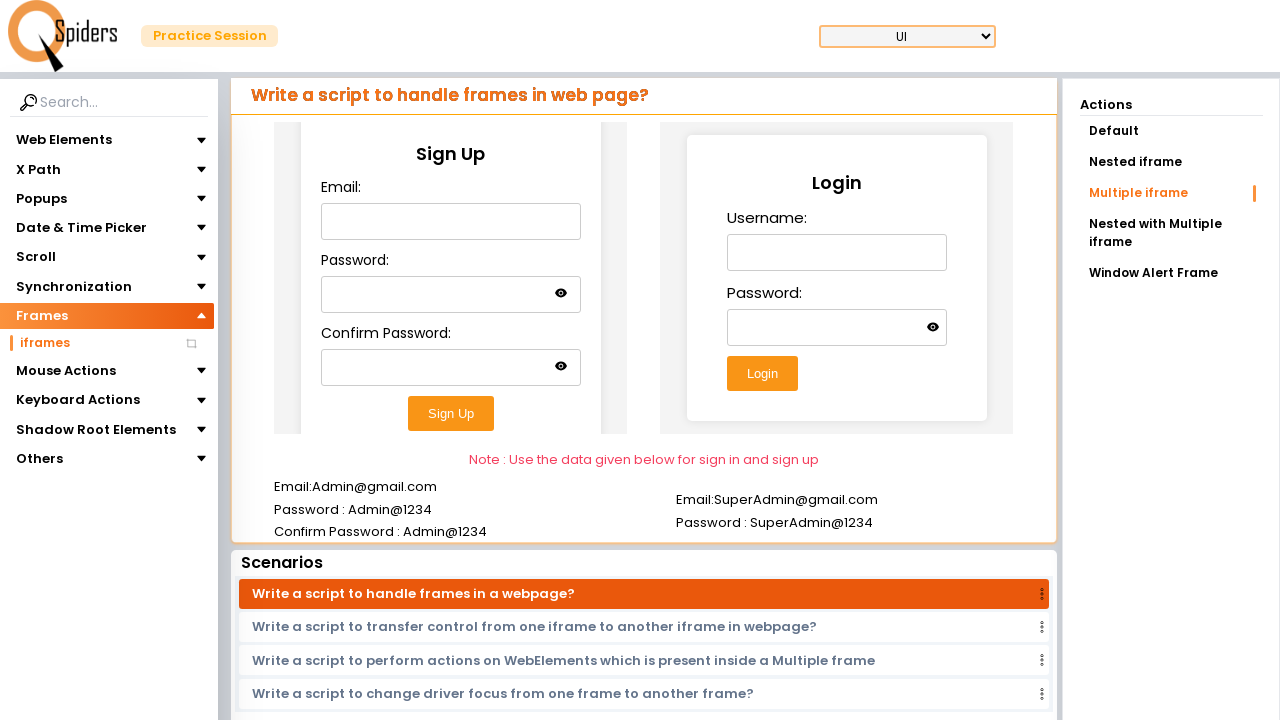